Navigates to a page, clicks on a dynamically calculated link, fills out a form with personal information, and submits it

Starting URL: http://suninjuly.github.io/find_link_text

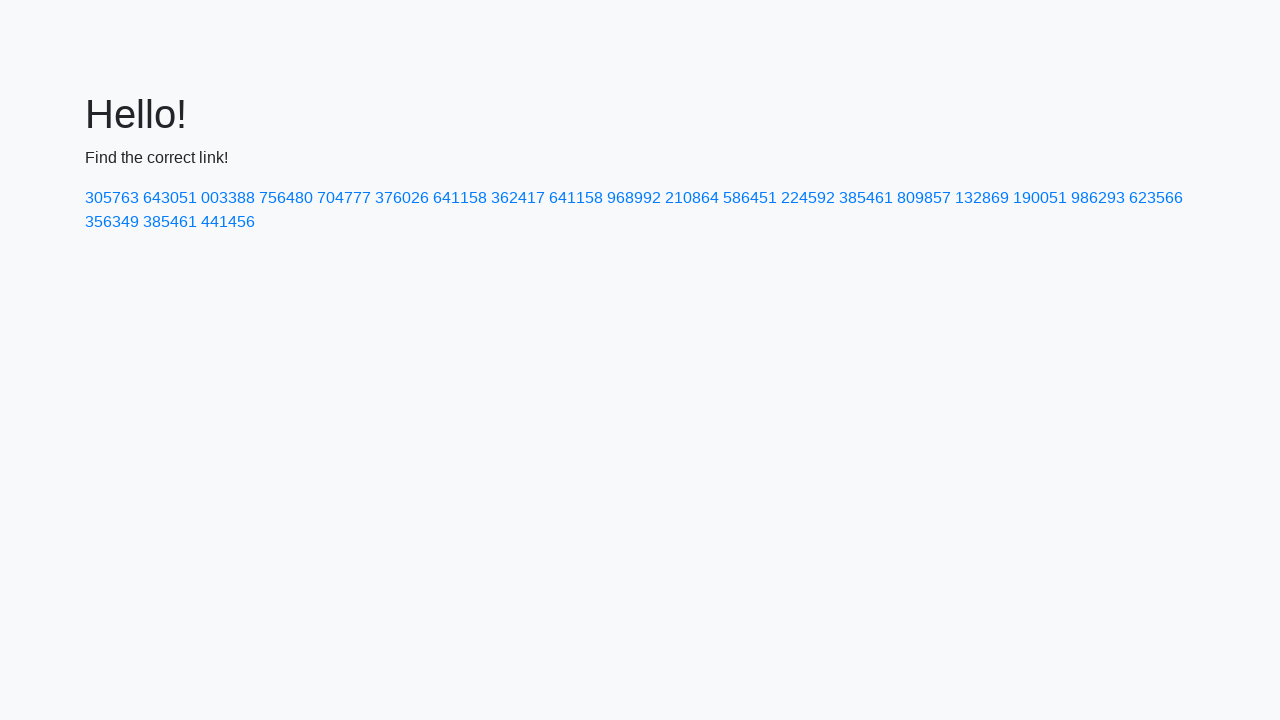

Navigated to http://suninjuly.github.io/find_link_text
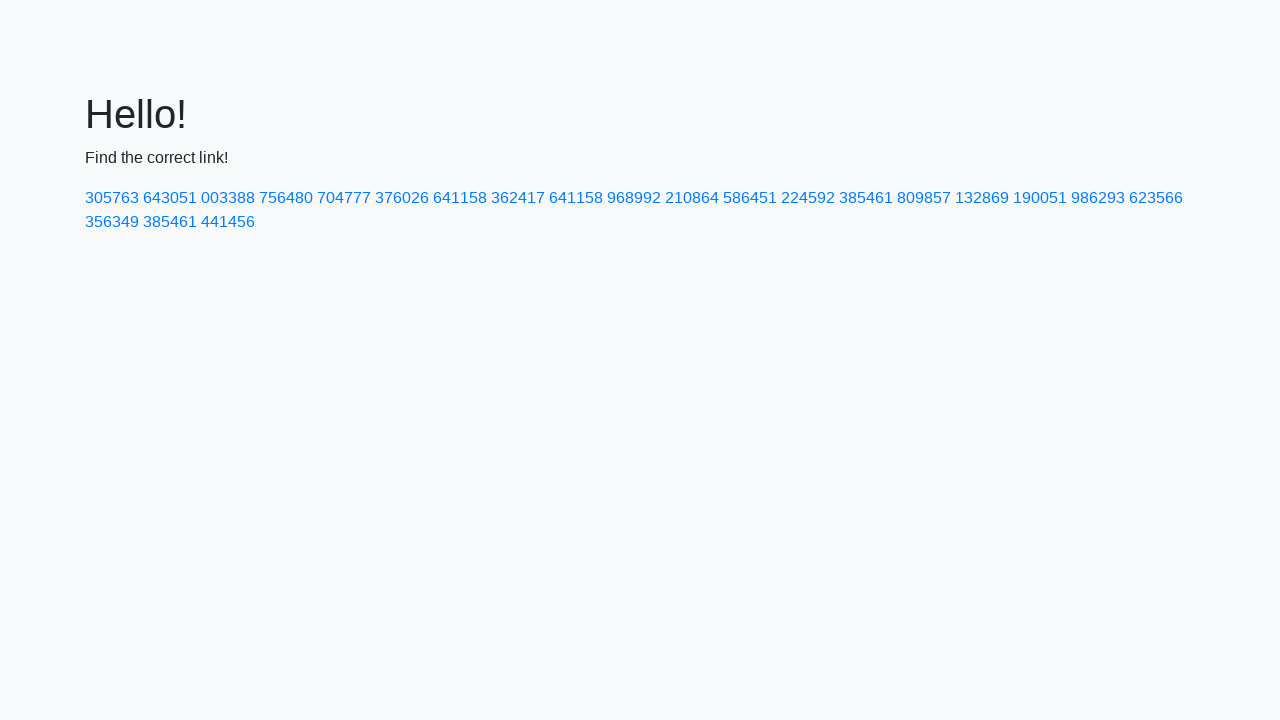

Clicked on dynamically calculated link with text '224592' at (808, 198) on a:text('224592')
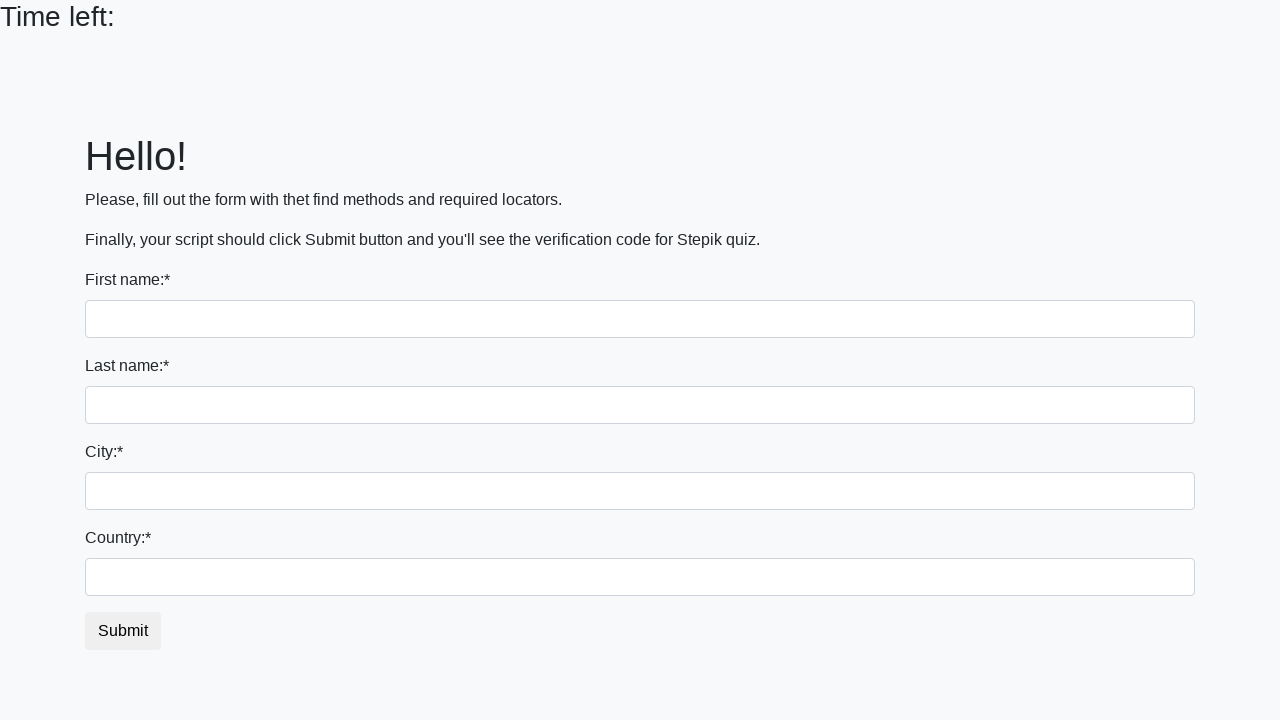

Filled first name field with 'Ivan' on input[name='first_name']
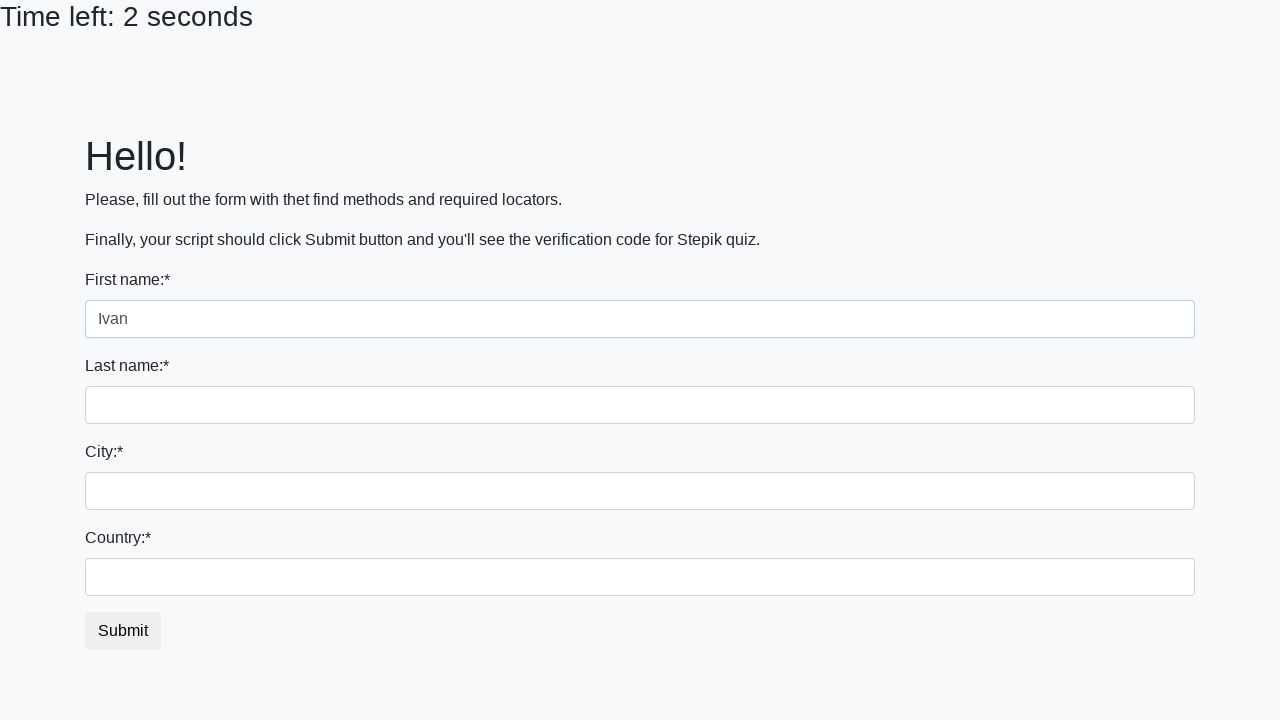

Filled last name field with 'Petrov' on input[name='last_name']
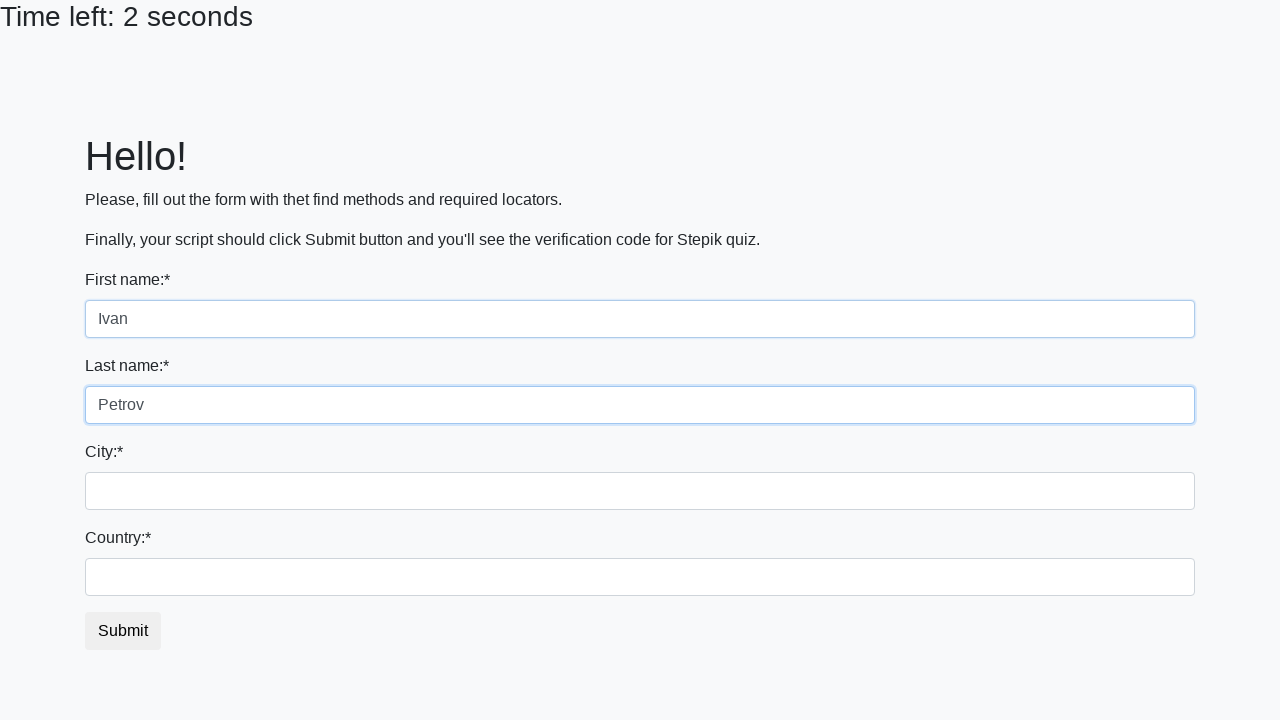

Filled city field with 'Smolensk' on .city
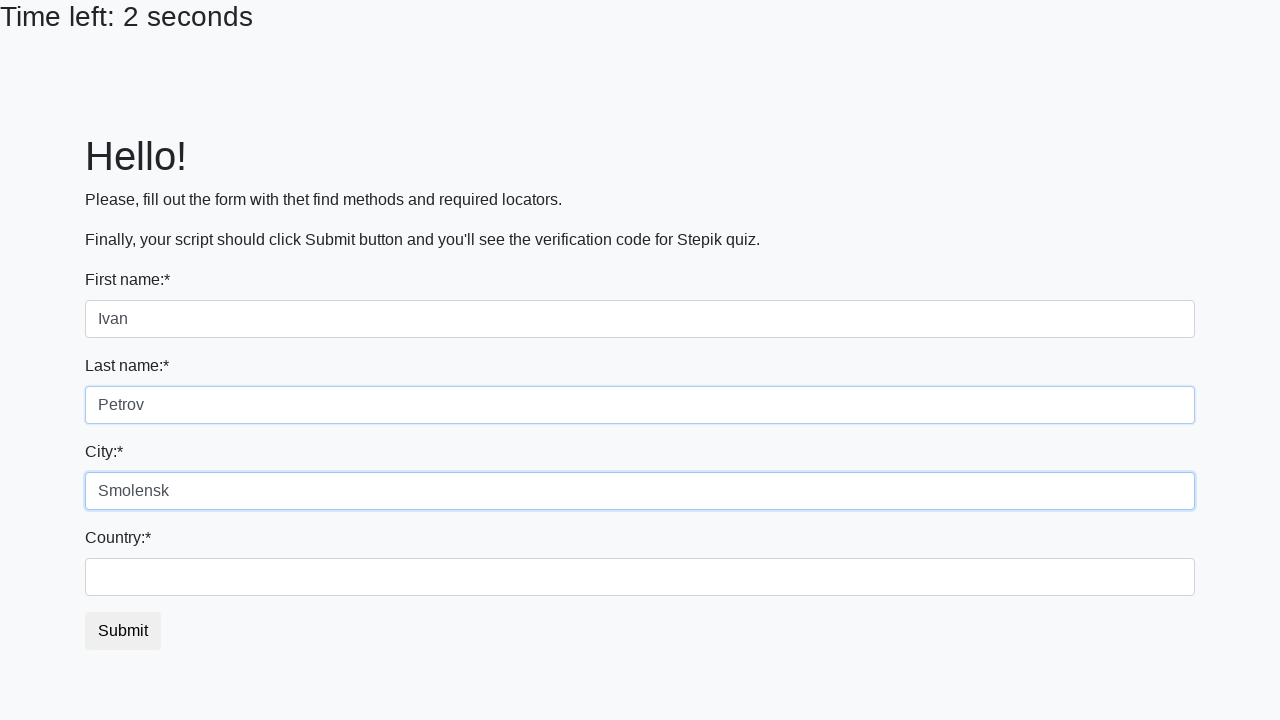

Filled country field with 'Russia' on #country
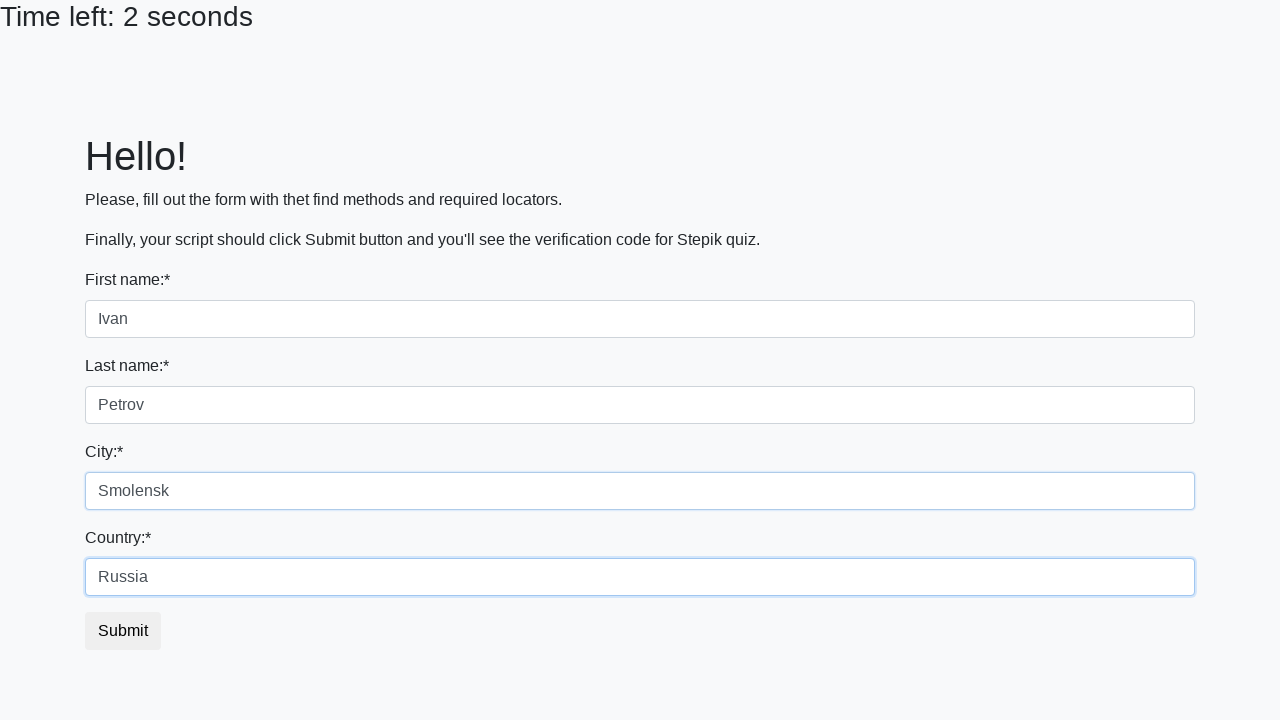

Clicked submit button to complete form submission at (123, 631) on .btn-default
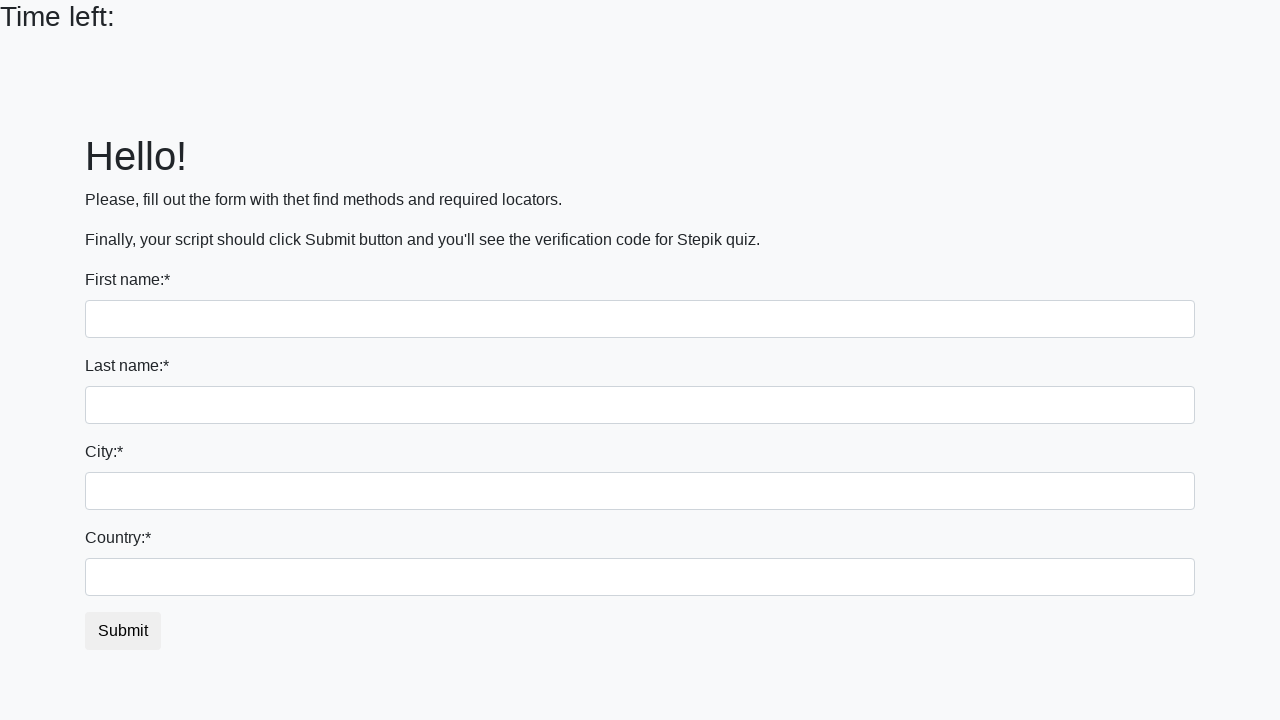

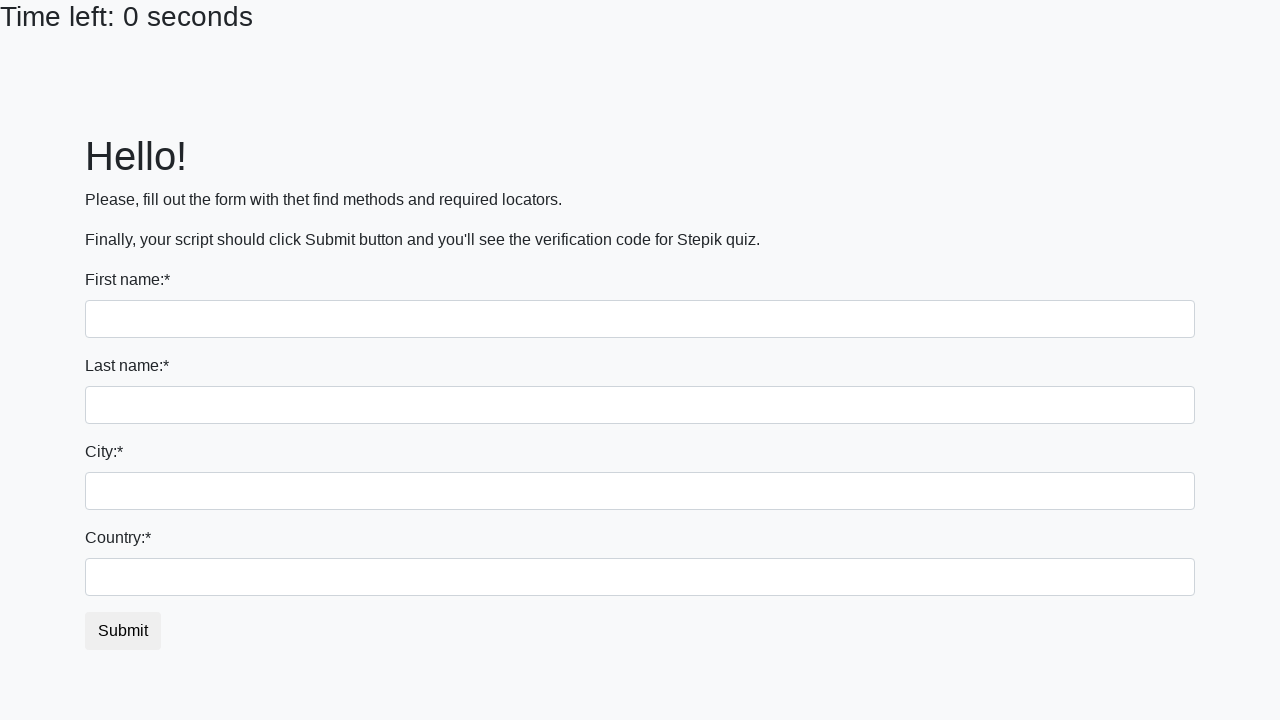